Tests a text box form by filling in user name, email, current address, and permanent address fields, then submits the form and verifies the output is displayed.

Starting URL: https://demoqa.com/text-box

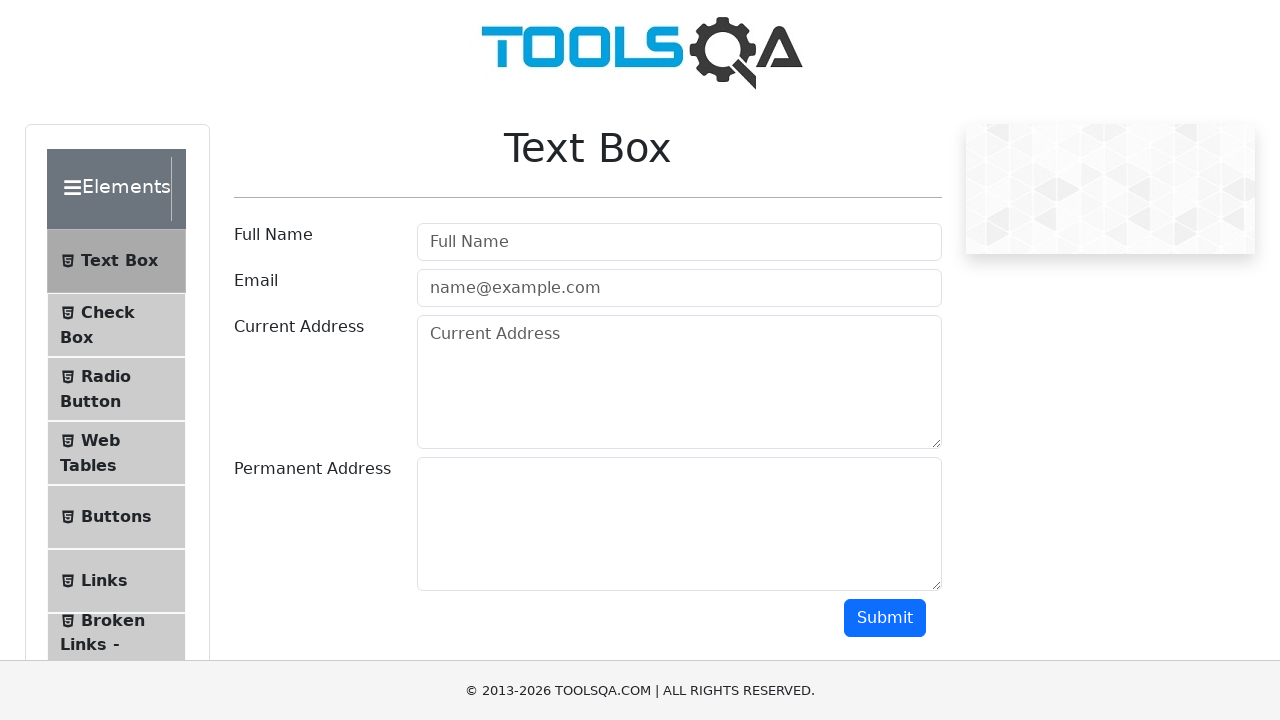

Filled user name field with 'kunna' on #userName
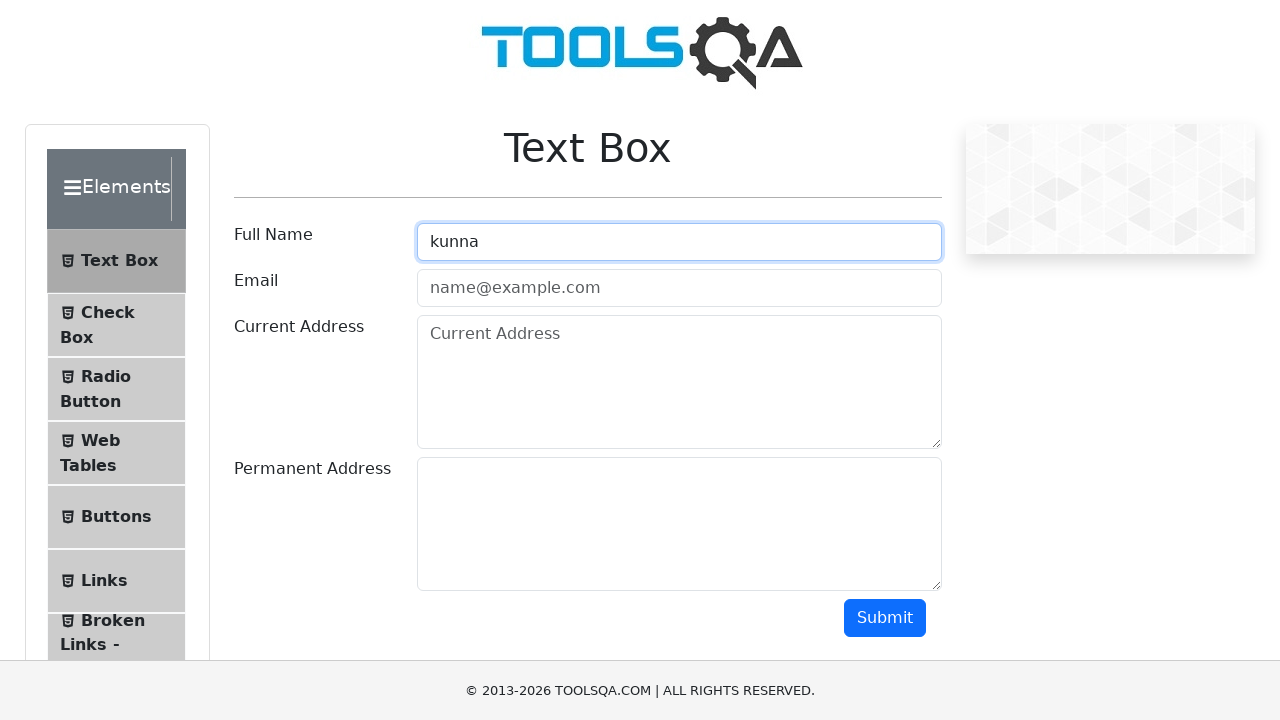

Filled email field with 'nagakundana@gmail.com' on #userEmail
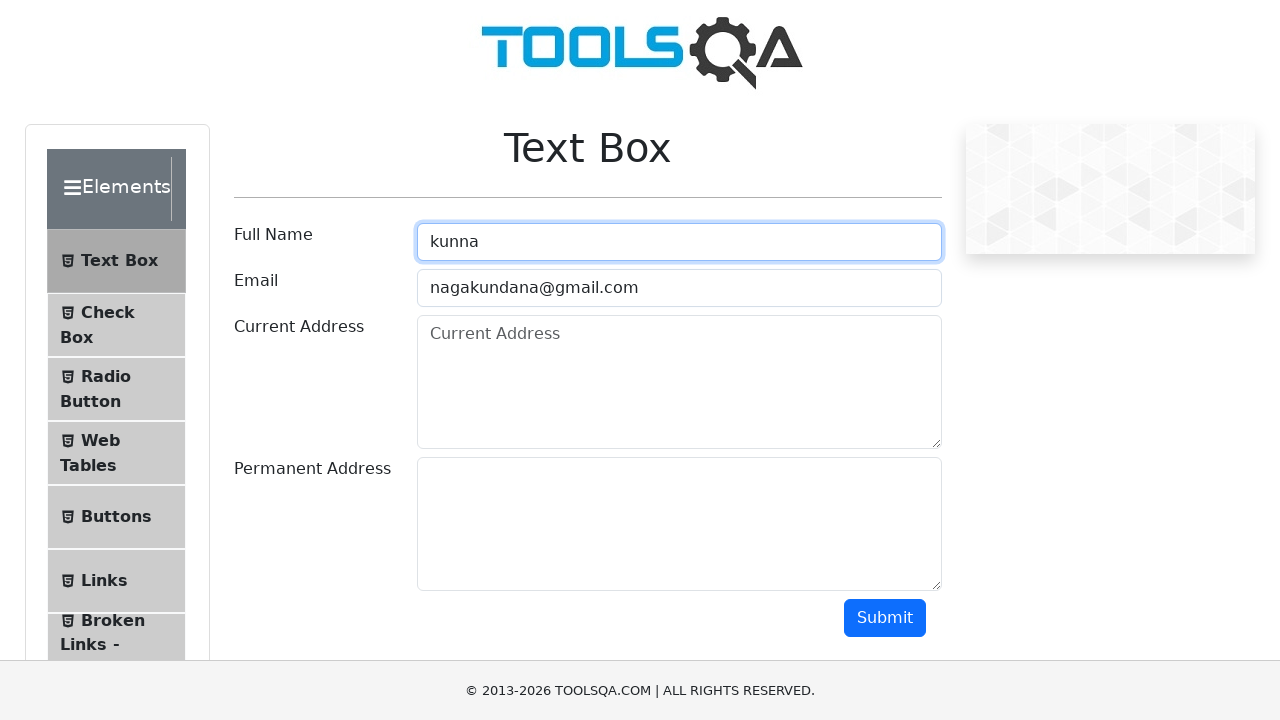

Filled current address field with 'vits' on #currentAddress
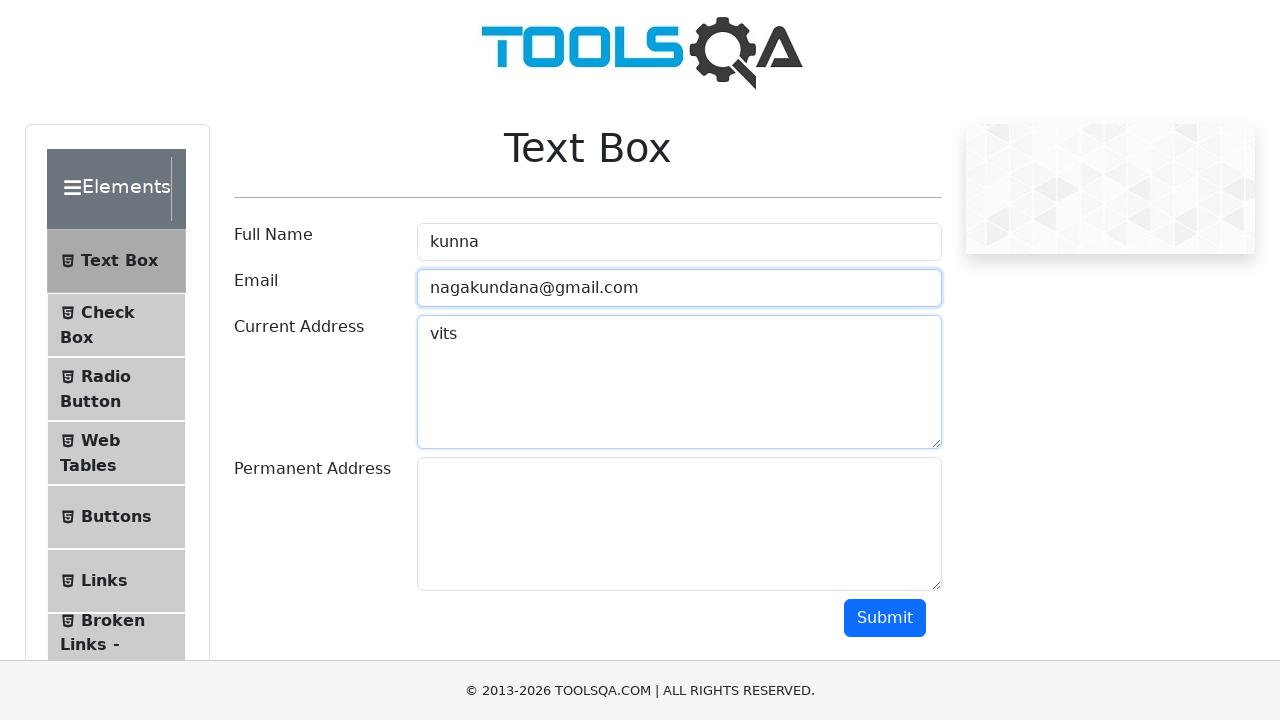

Filled permanent address field with 'Jaladanki' on #permanentAddress
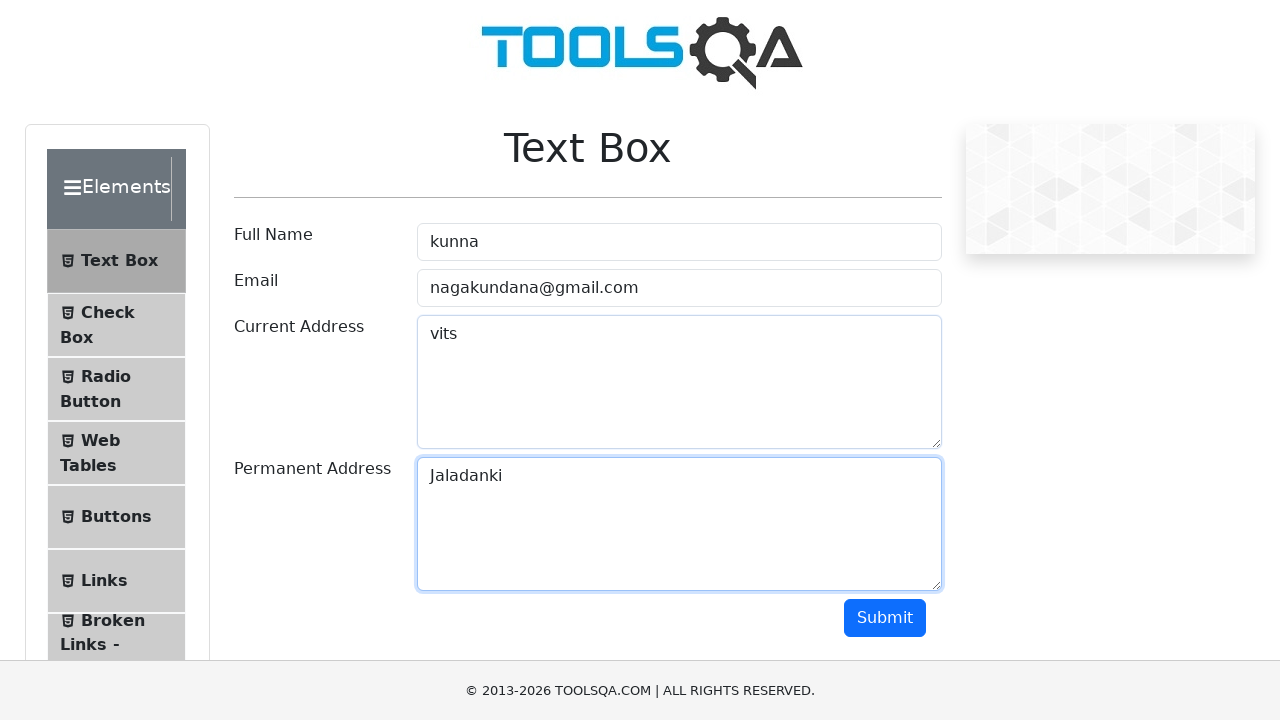

Clicked submit button to submit the form at (885, 618) on #submit
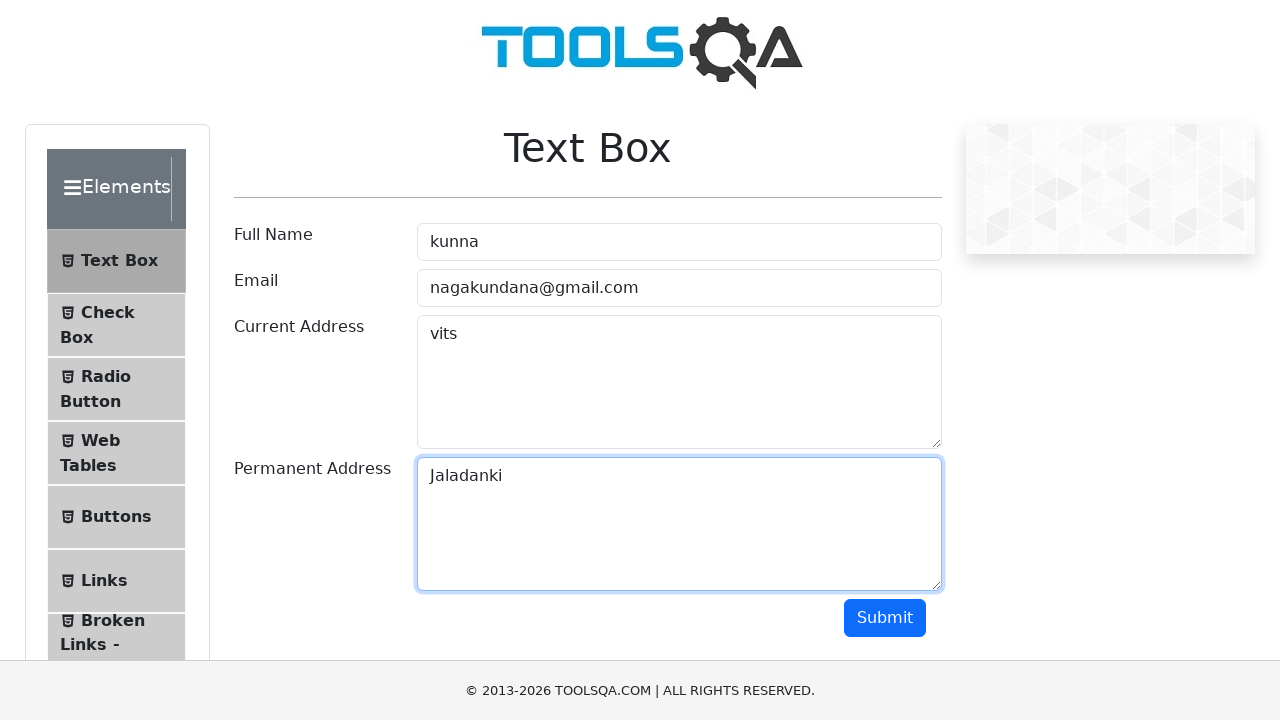

Form output displayed successfully
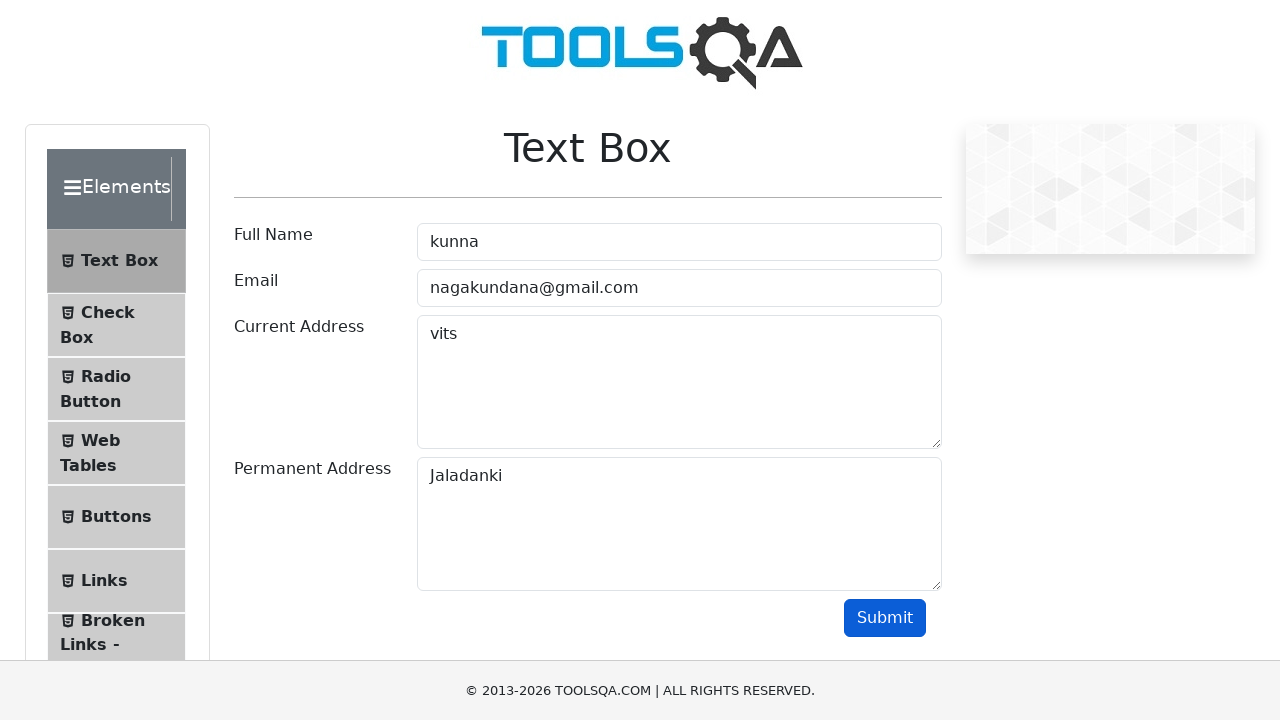

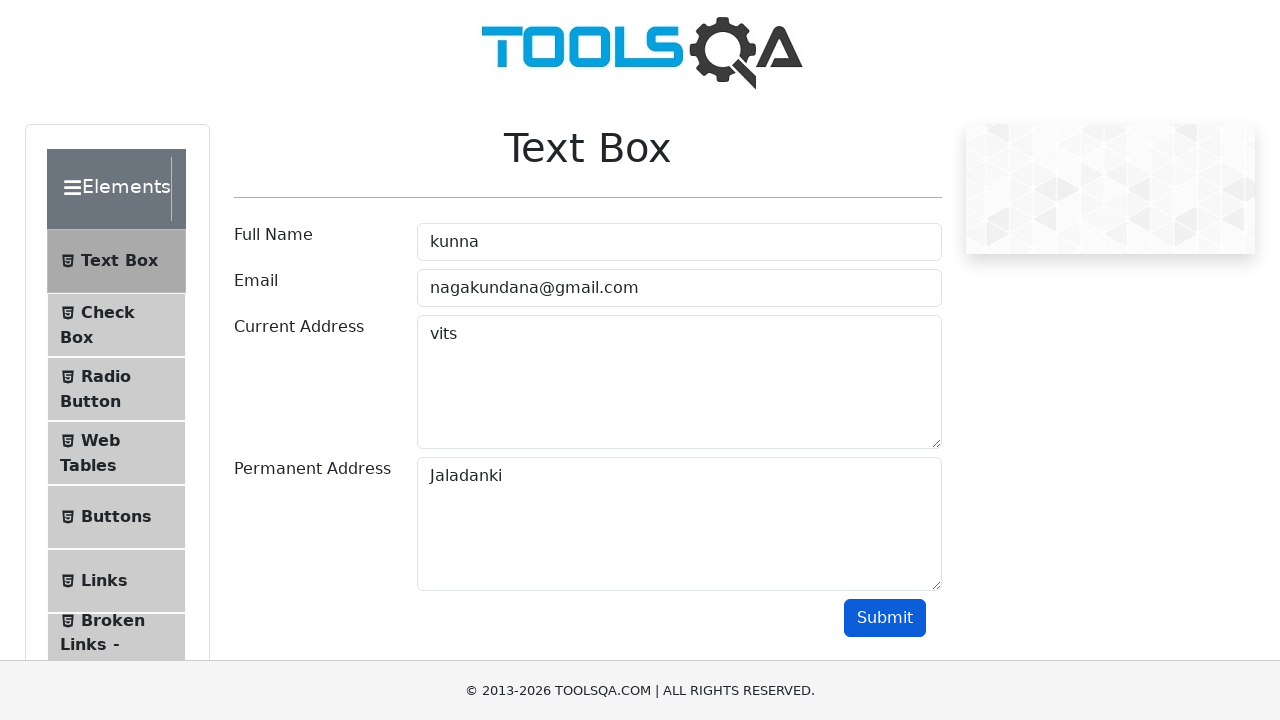